Navigates to a car sales website and clicks on YouTube and Instagram social media links

Starting URL: https://www.seminuevoscr.com/

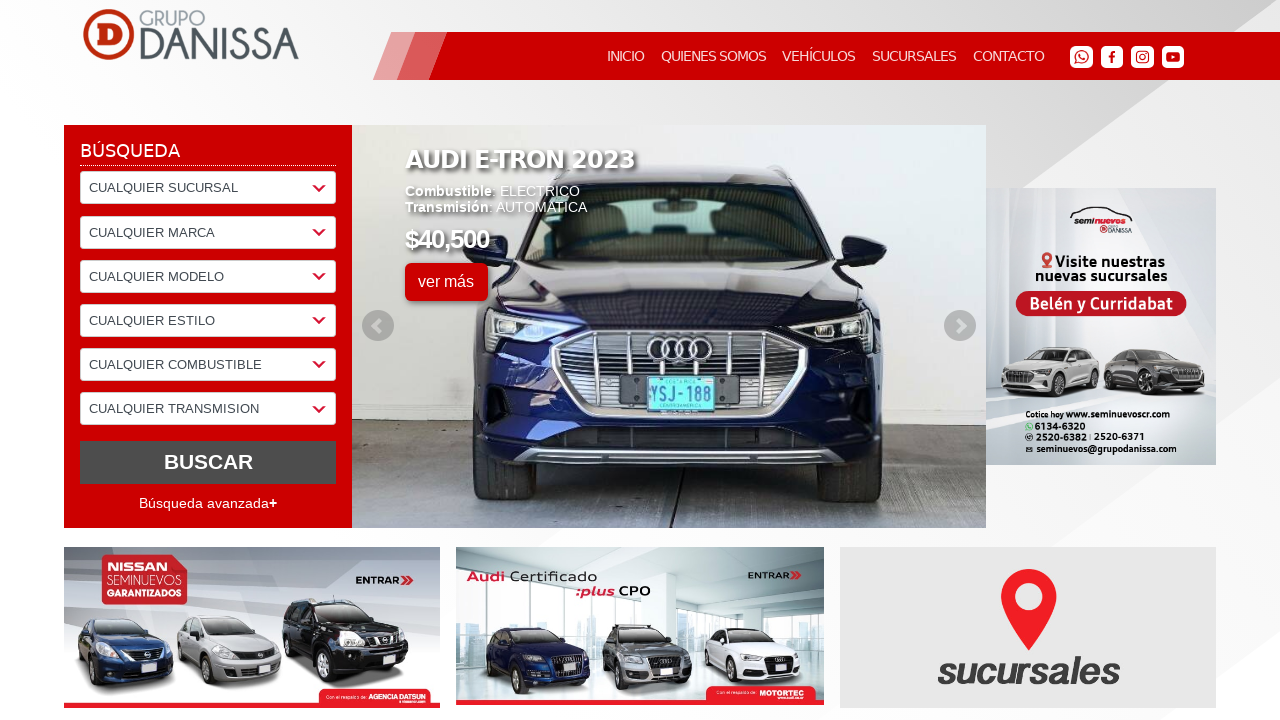

Navigated to car sales website https://www.seminuevoscr.com/
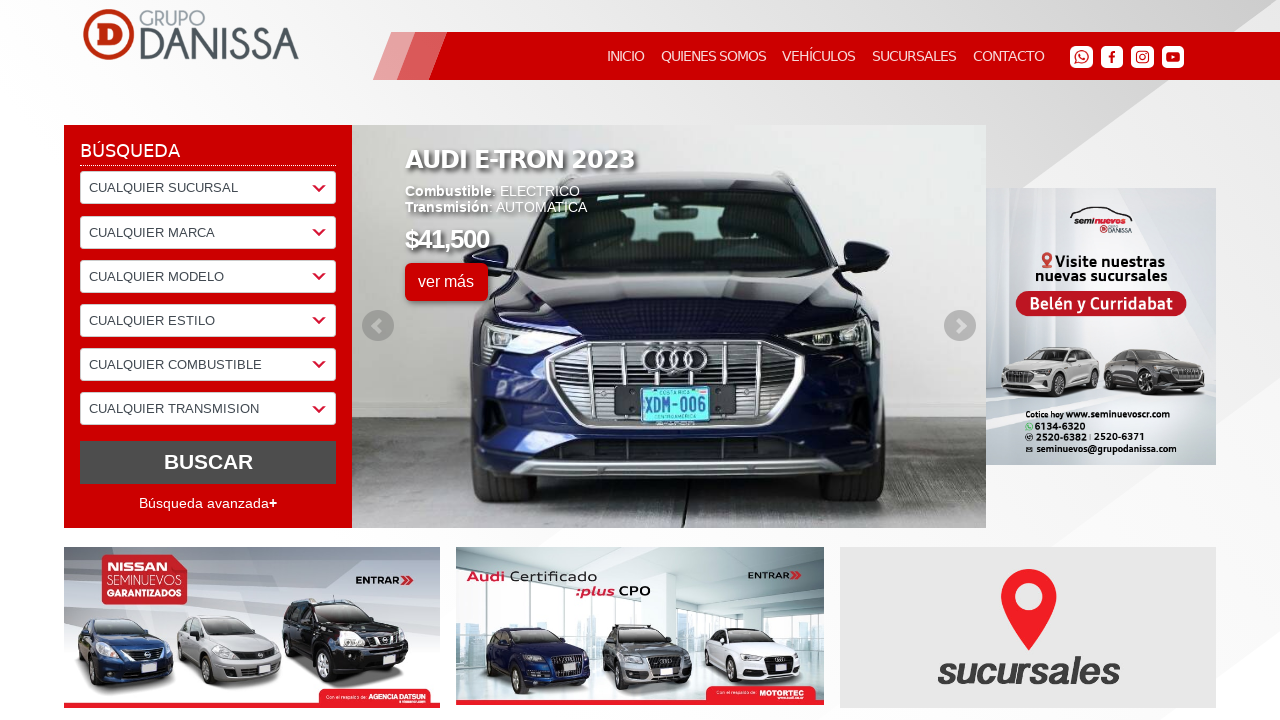

Clicked YouTube social media link at (1173, 57) on img[src="https://www.seminuevoscr.com/images/yt.svg"]
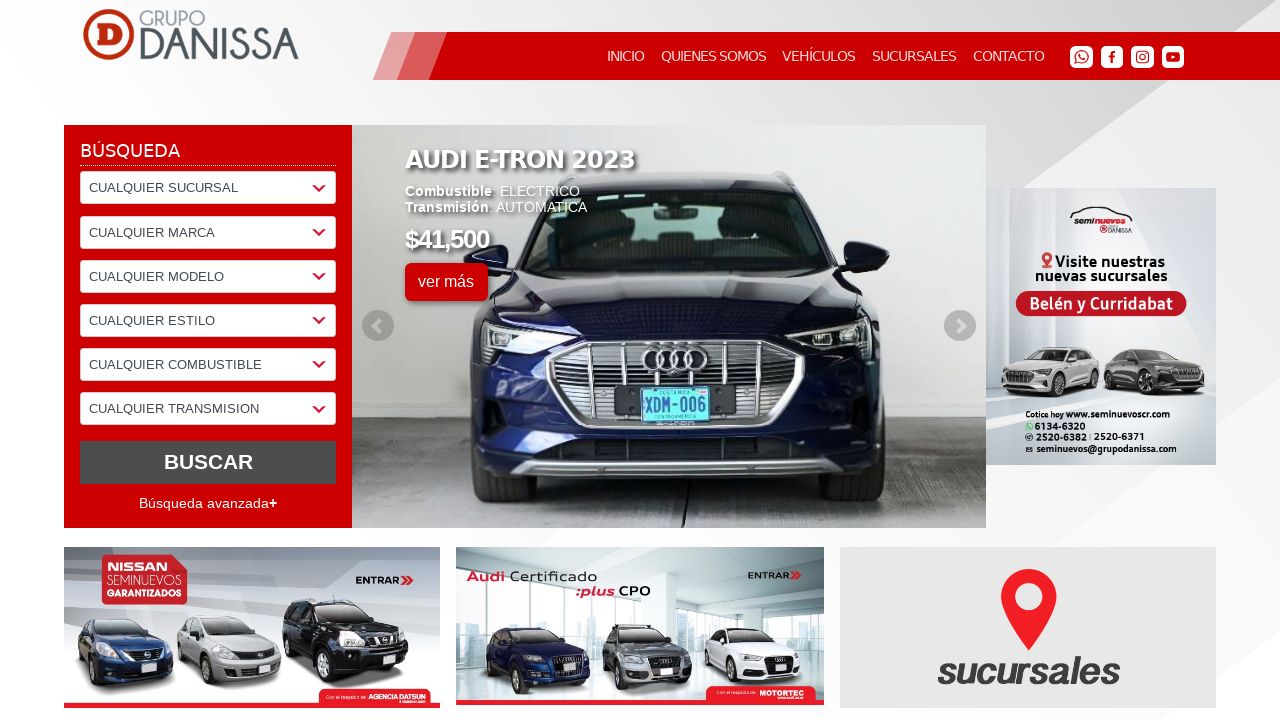

Clicked Instagram social media link at (1142, 57) on img[src="https://www.seminuevoscr.com/images/instagram.svg"]
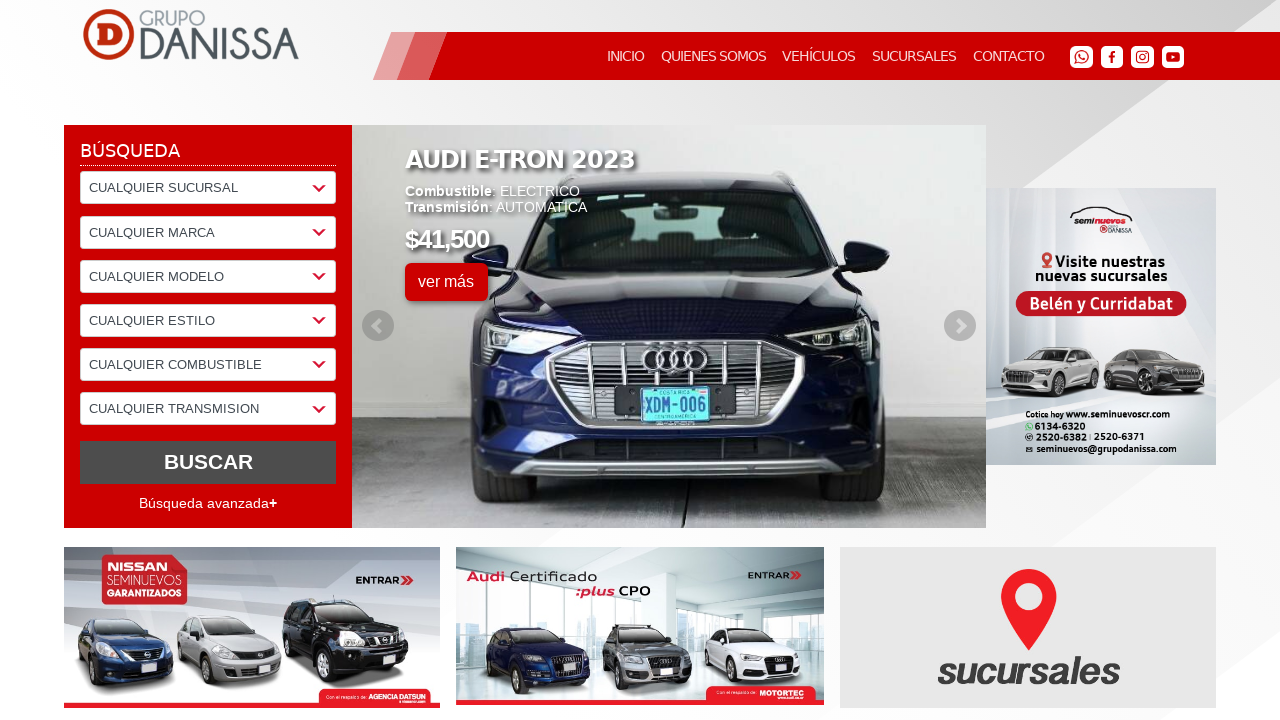

Waited 5 seconds for page to settle after social media link clicks
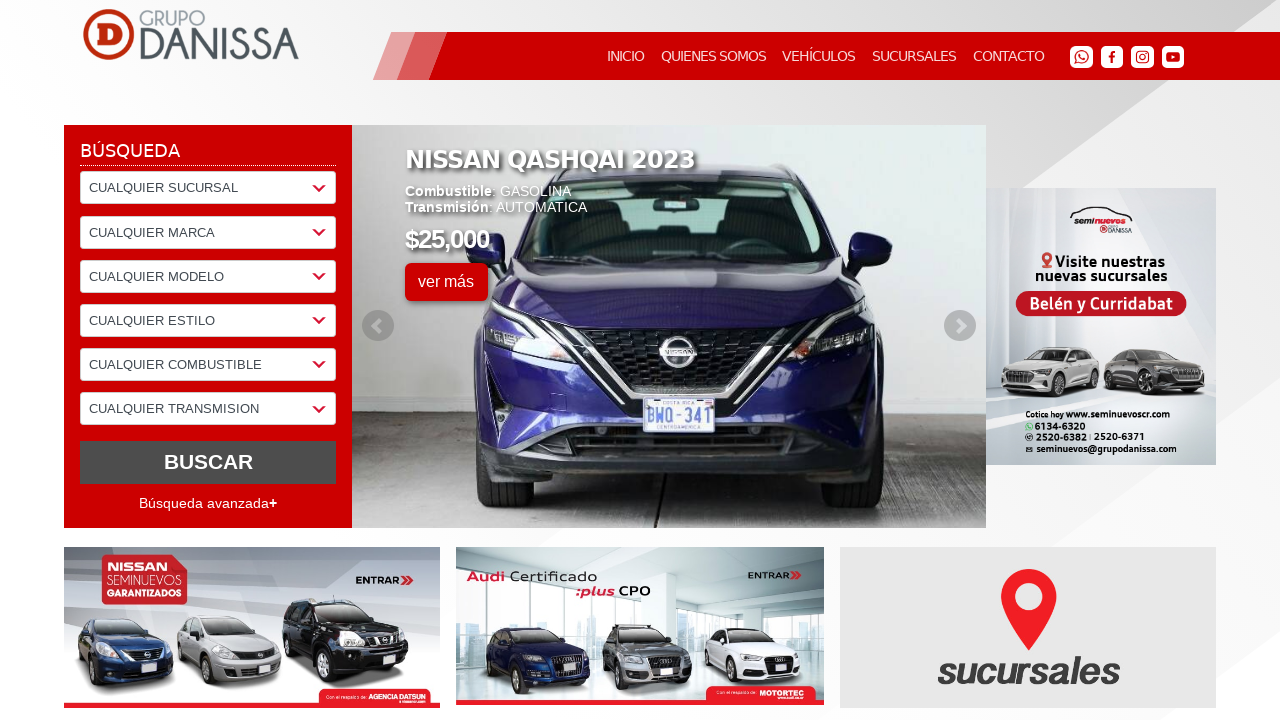

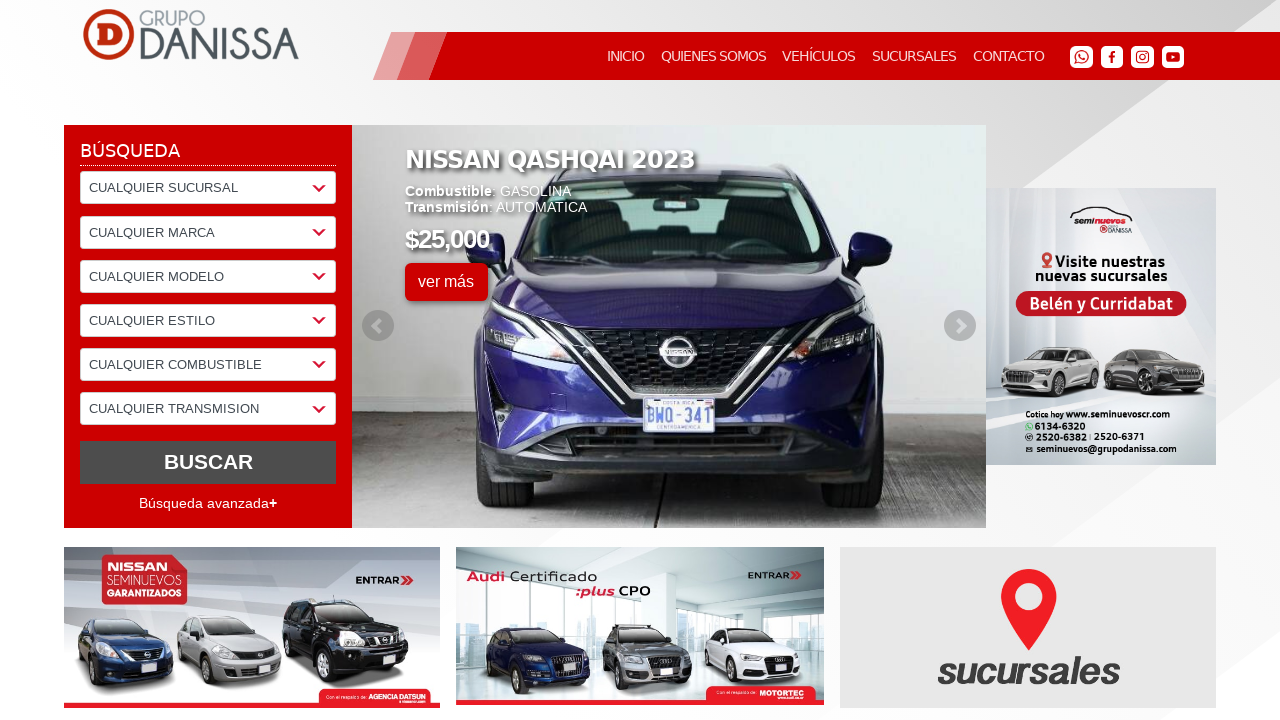